Tests the JavaScript confirm alert functionality on DemoQA by navigating to the Alerts section, clicking the confirm button to trigger an alert, and then dismissing the alert.

Starting URL: https://demoqa.com

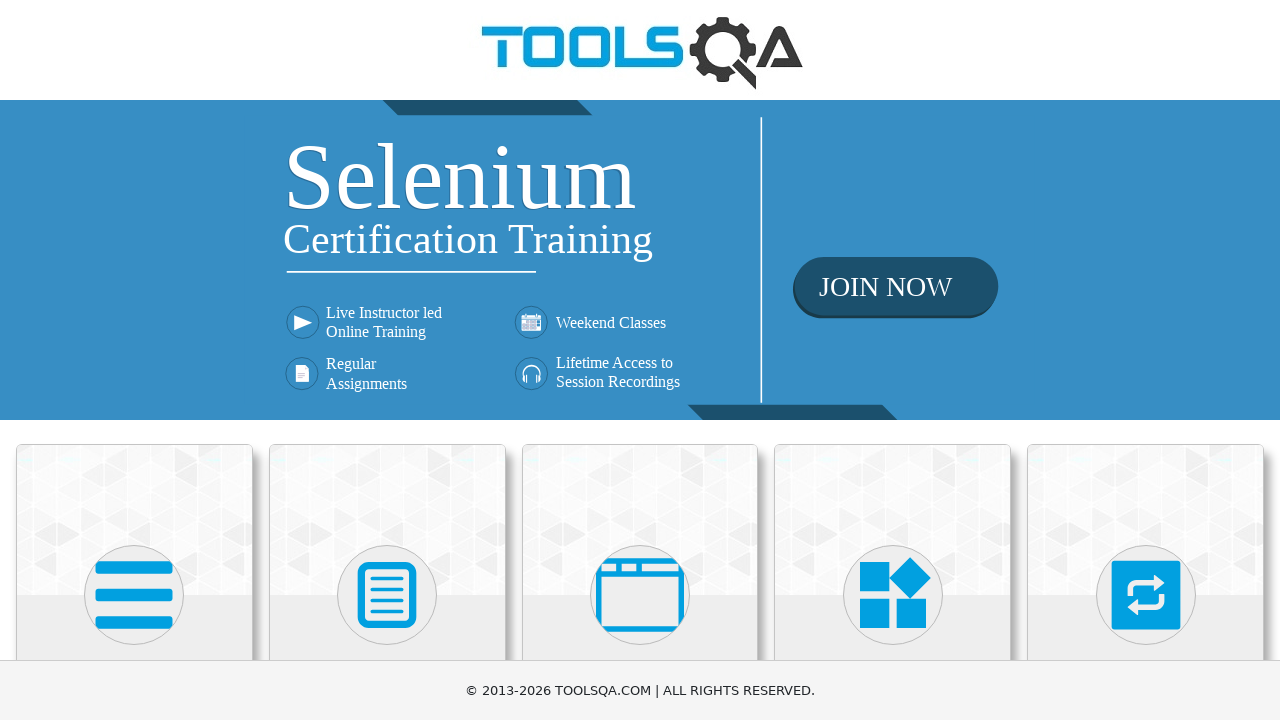

Scrolled down 500px to view menu options
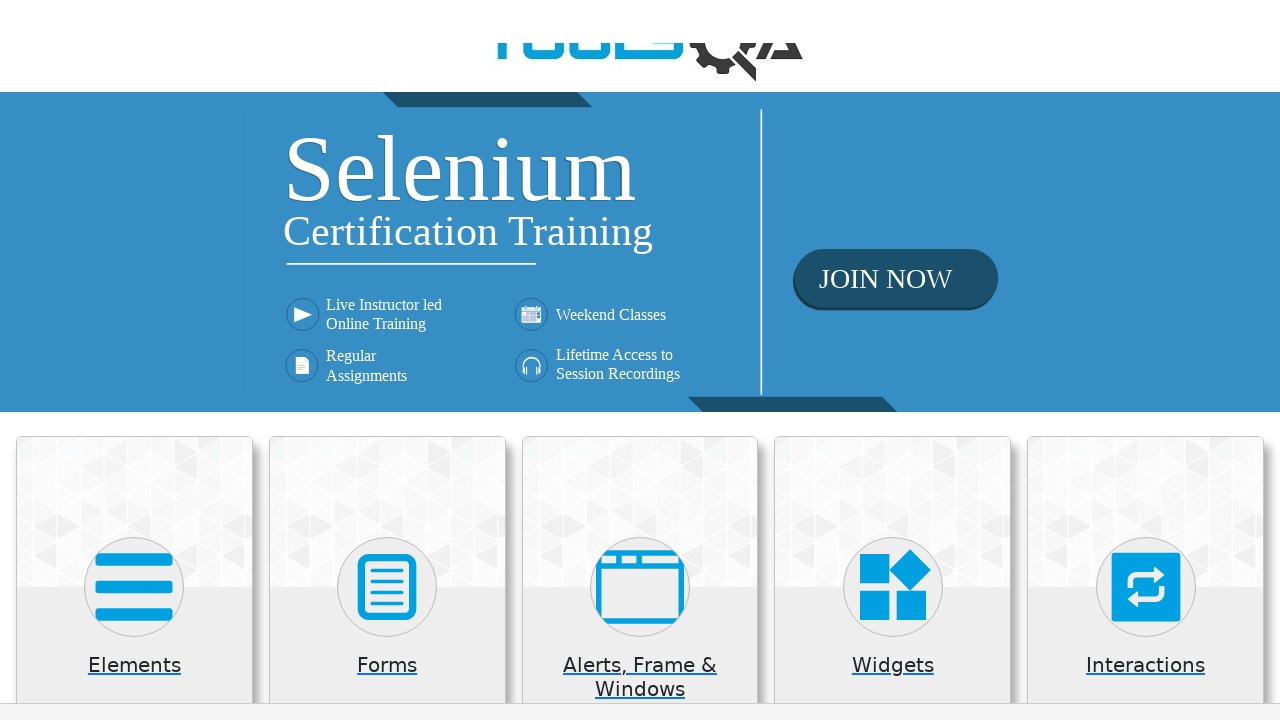

Clicked on 'Alerts, Frame & Windows' menu at (640, 185) on xpath=//h5[text()='Alerts, Frame & Windows']
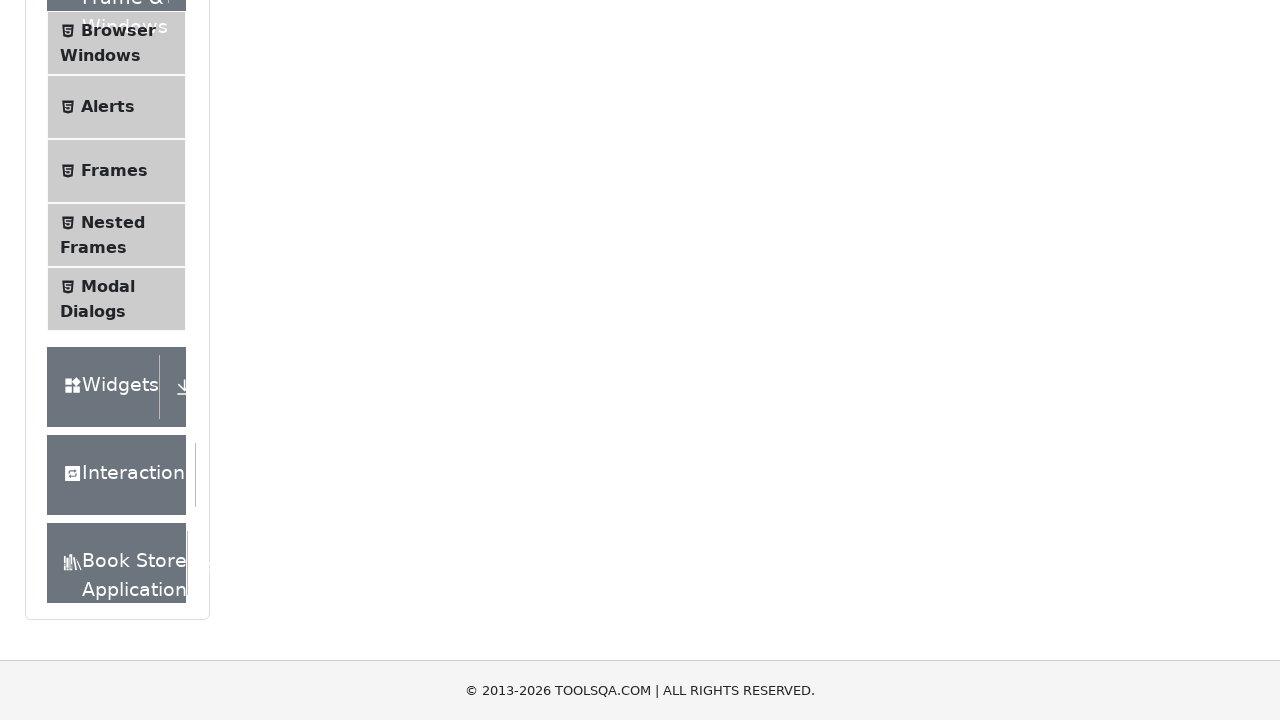

Clicked on 'Alerts' submenu item at (108, 107) on xpath=//span[text()='Alerts']
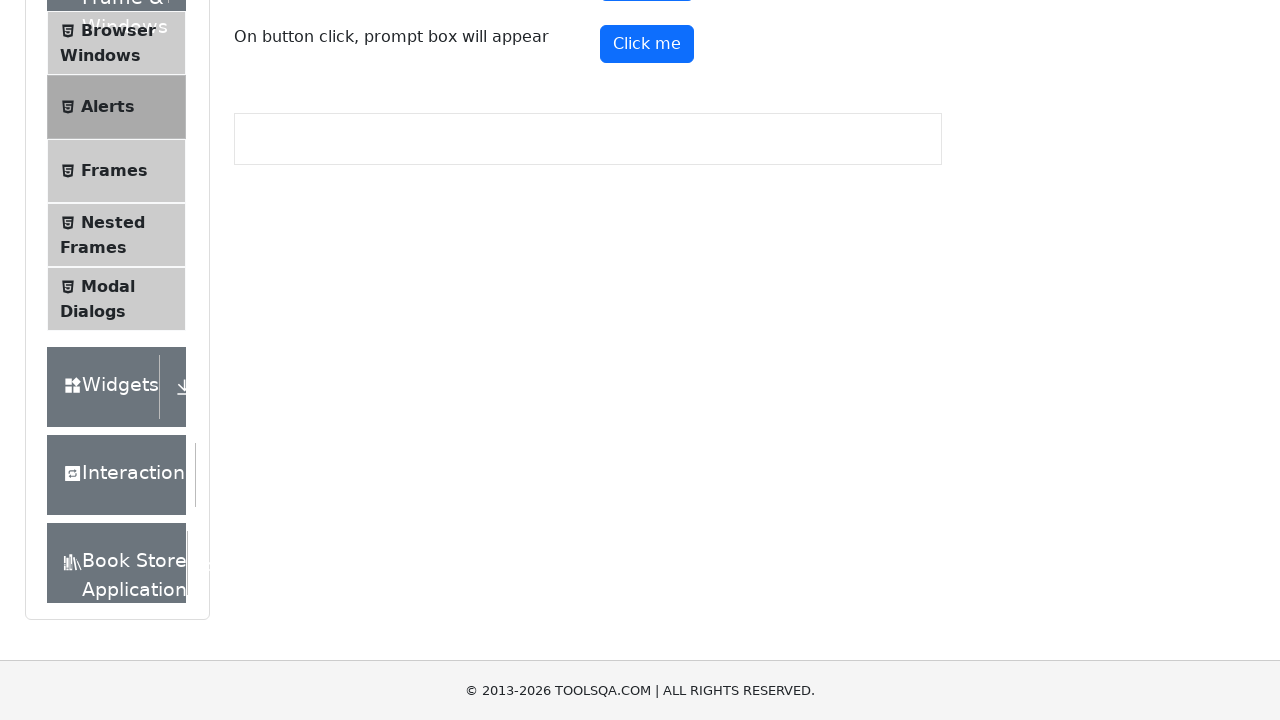

Scrolled up 50px to view alert buttons
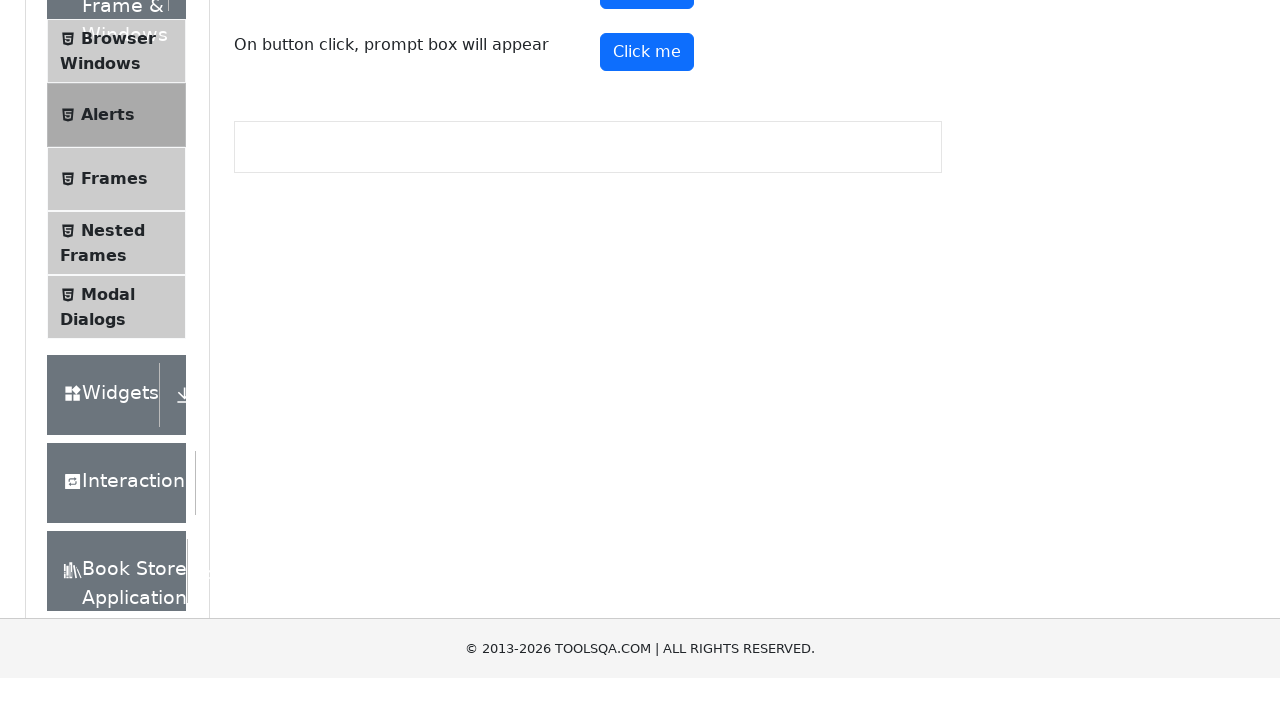

Set up dialog handler to dismiss confirm alerts
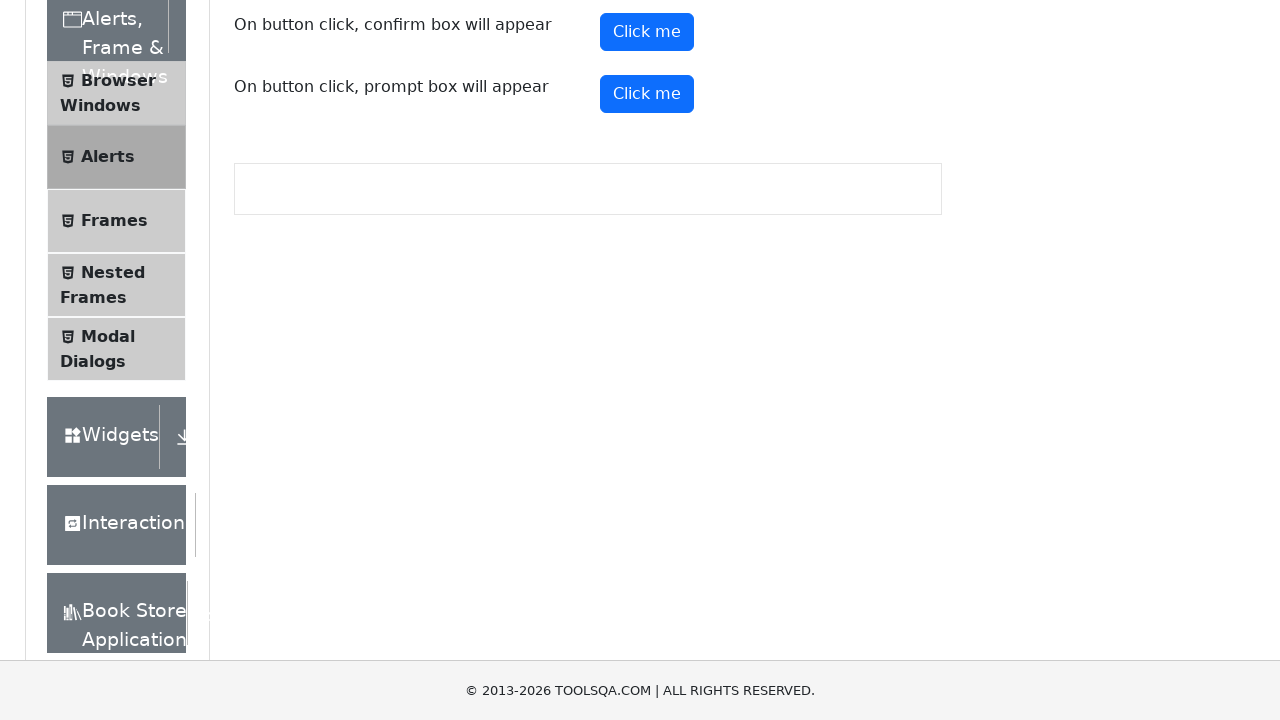

Clicked the confirm button to trigger JavaScript alert at (647, 32) on #confirmButton
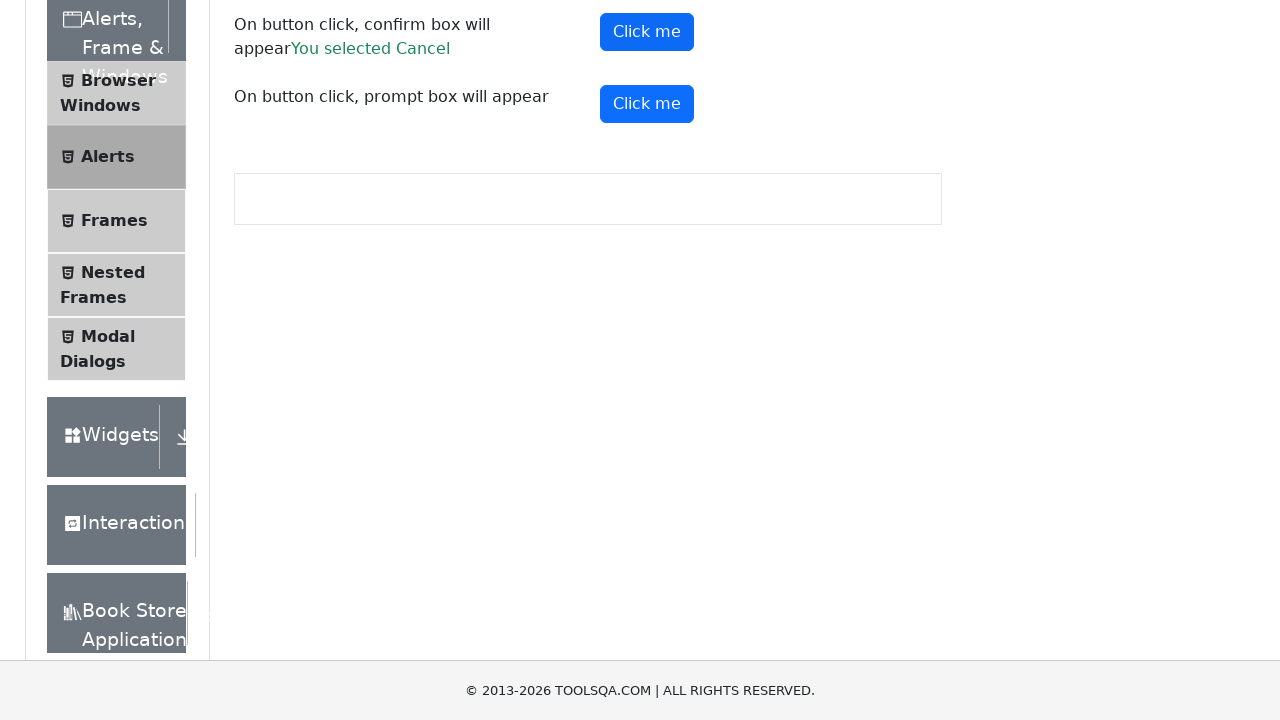

Waited 500ms for dialog to be processed and dismissed
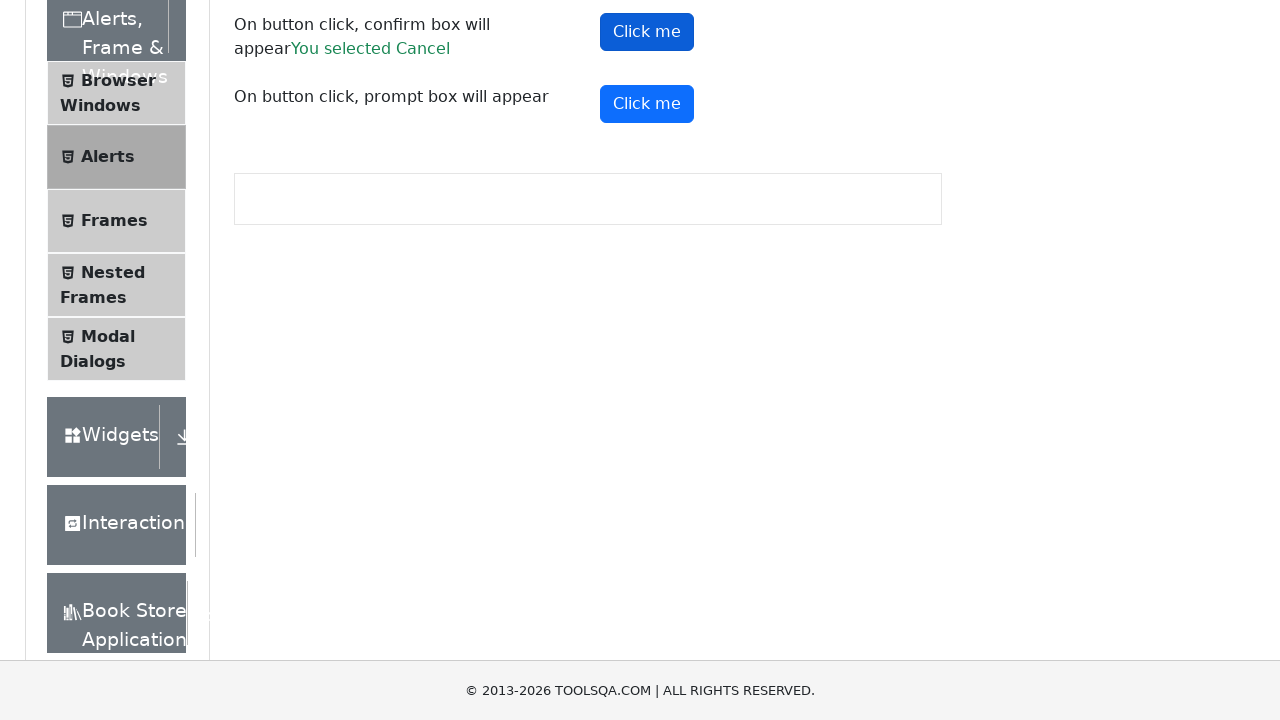

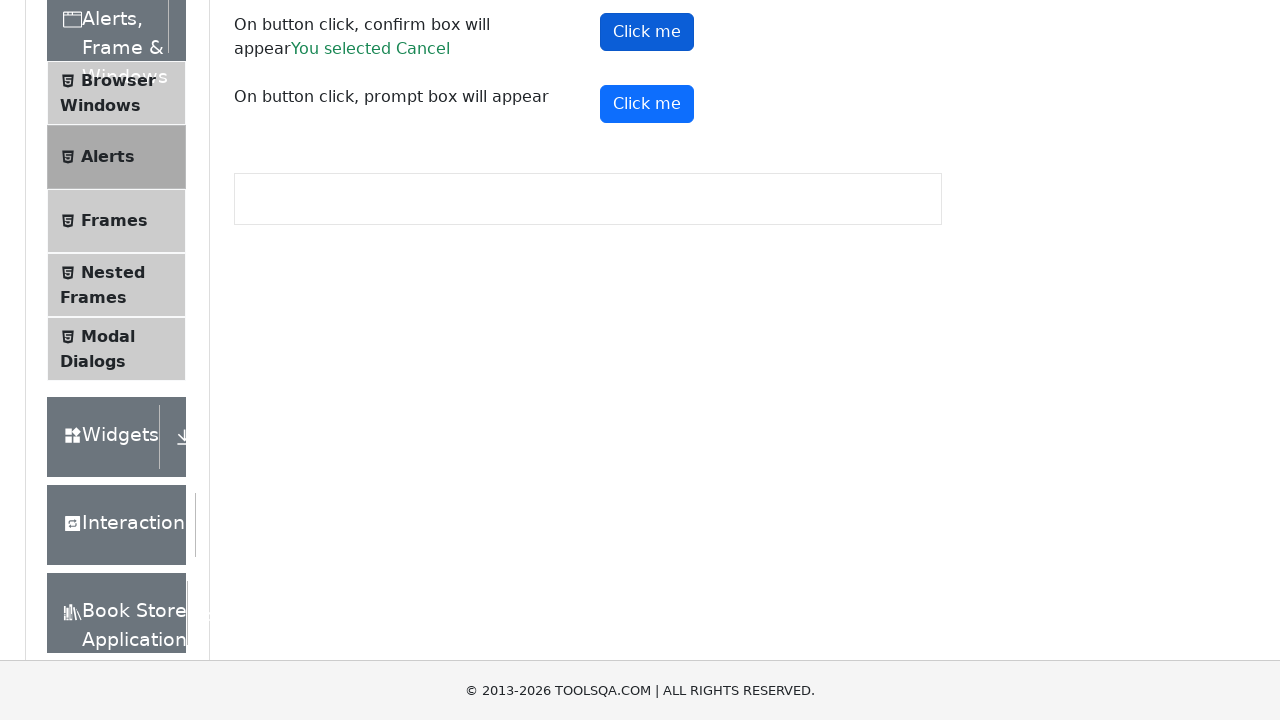